Tests an AJAX-based form by selecting a category from a dropdown, waiting for the AJAX loading indicator to disappear, selecting a language from a dynamically populated dropdown, and clicking the submit button.

Starting URL: https://testpages.herokuapp.com/styled/basic-ajax-test.html

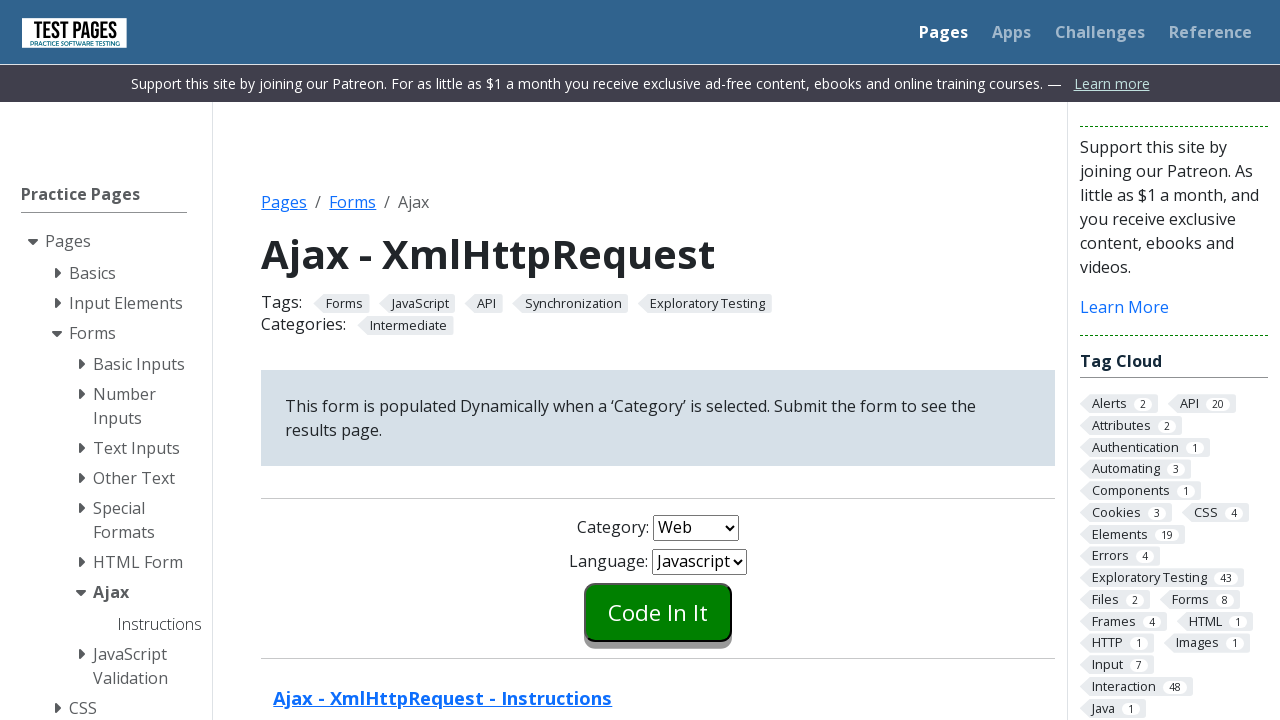

Selected 'Server' from category dropdown on #combo1
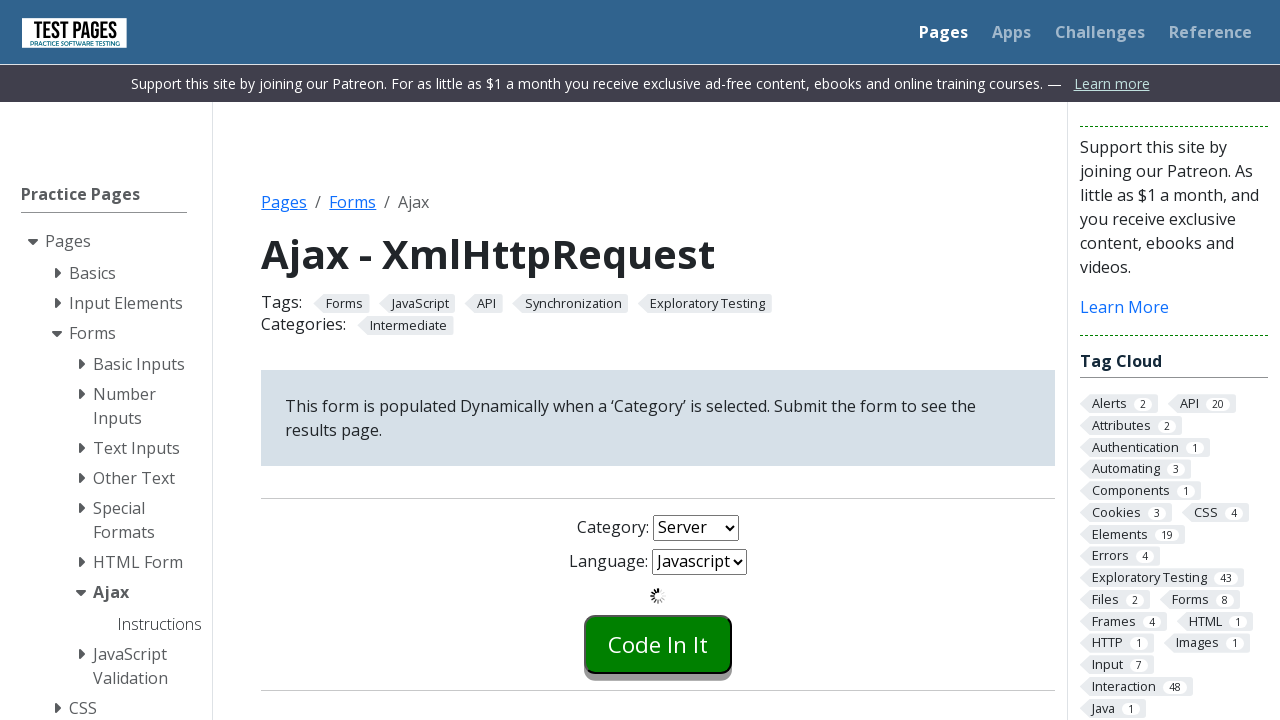

AJAX loading indicator disappeared after category selection
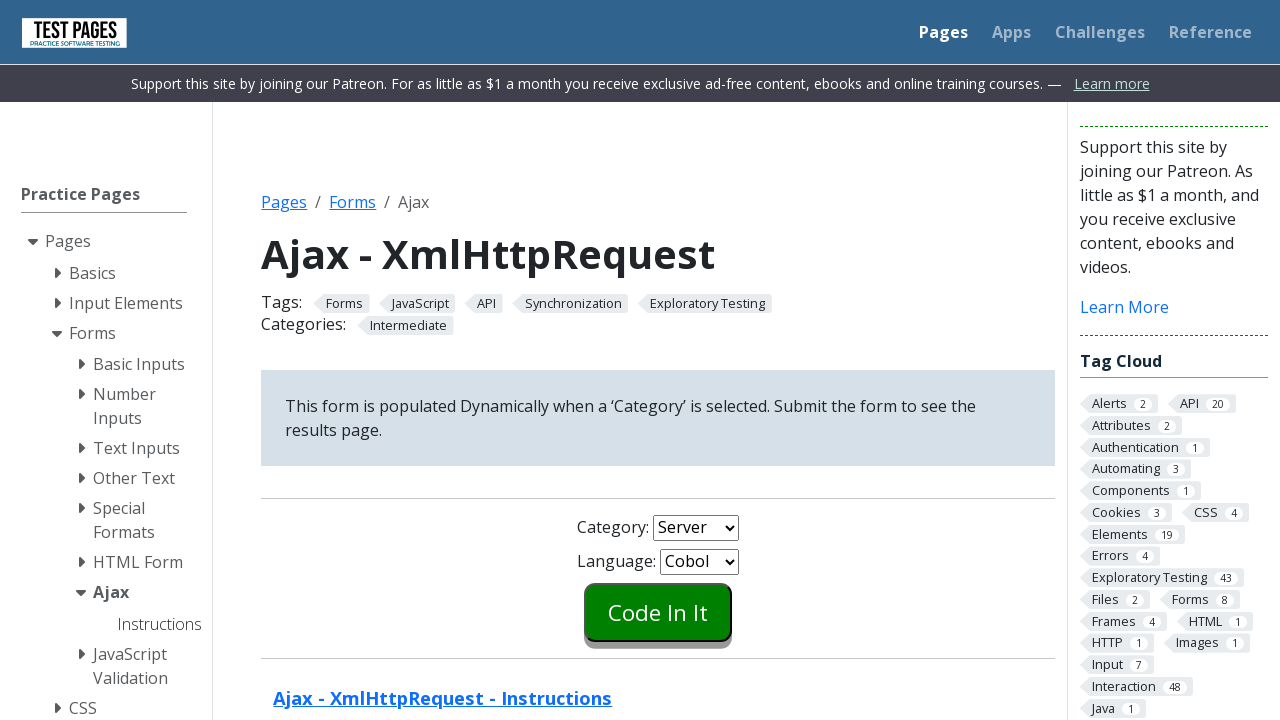

Selected 'Java' from dynamically populated language dropdown on #combo2
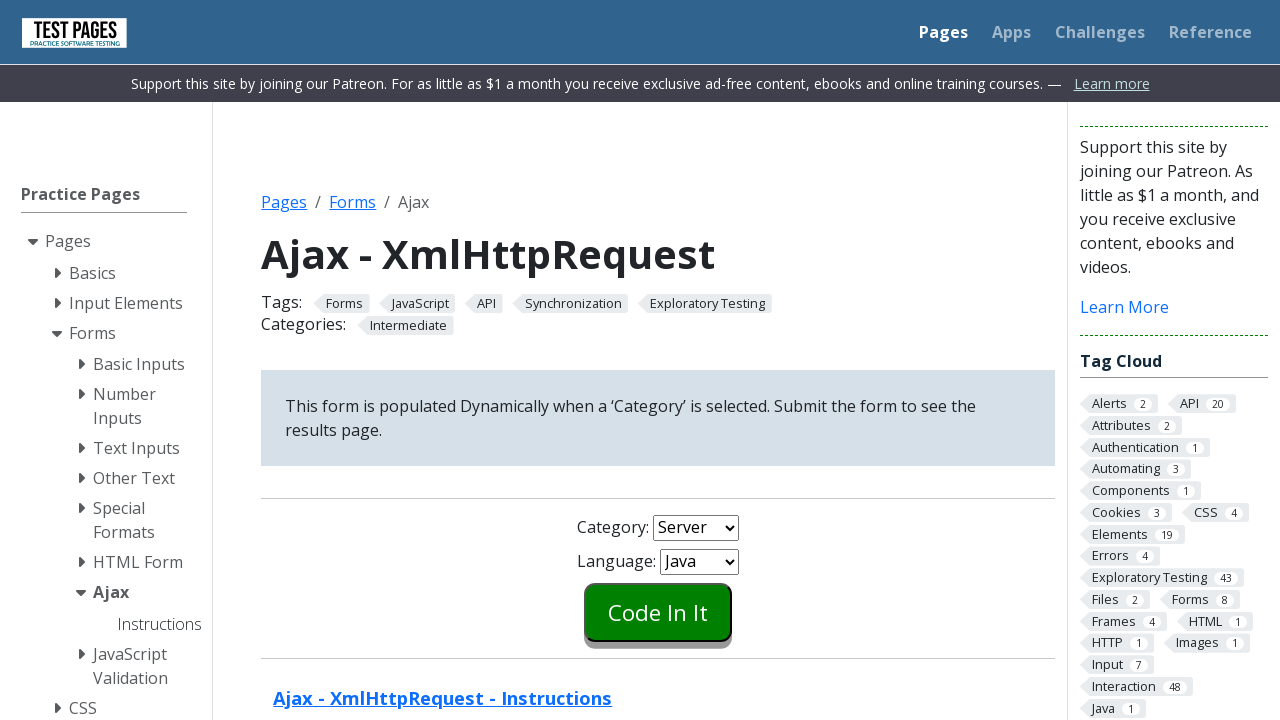

Clicked the submit button at (658, 612) on .styled-click-button
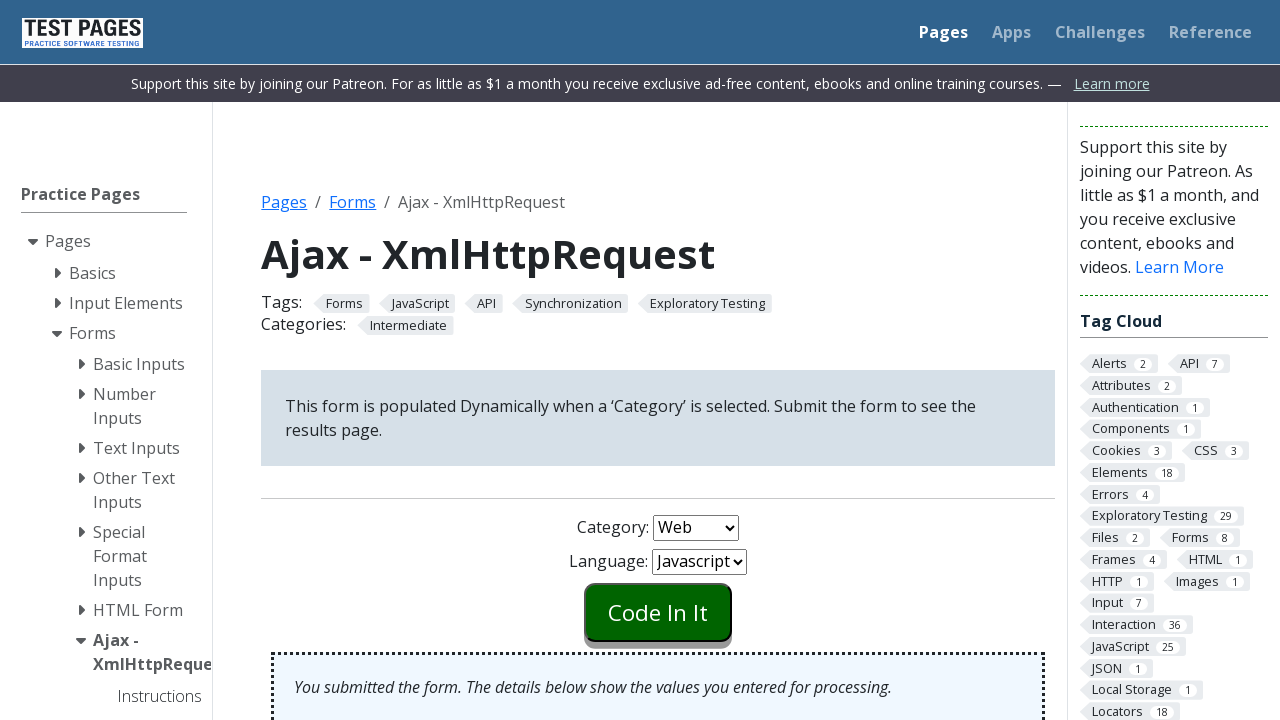

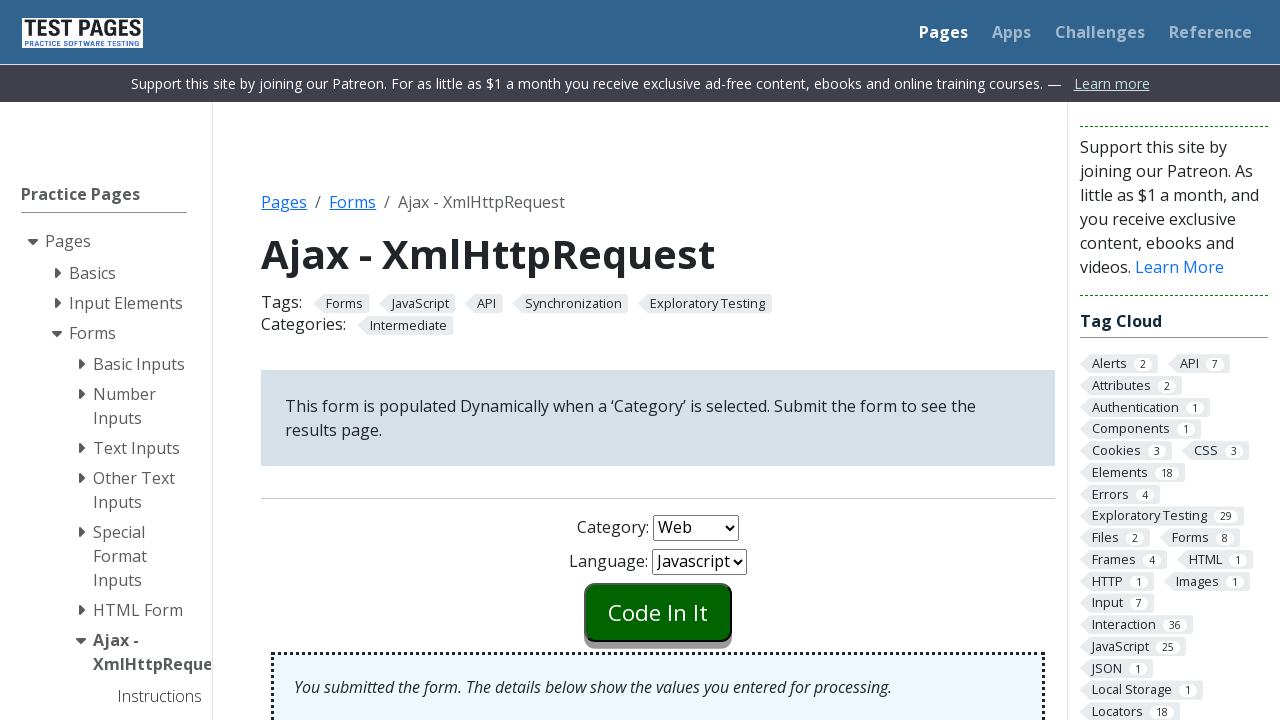